Tests the Elements section by clicking on Elements card, filling out a text box form with name, email, and addresses, then submitting the form

Starting URL: https://demoqa.com/

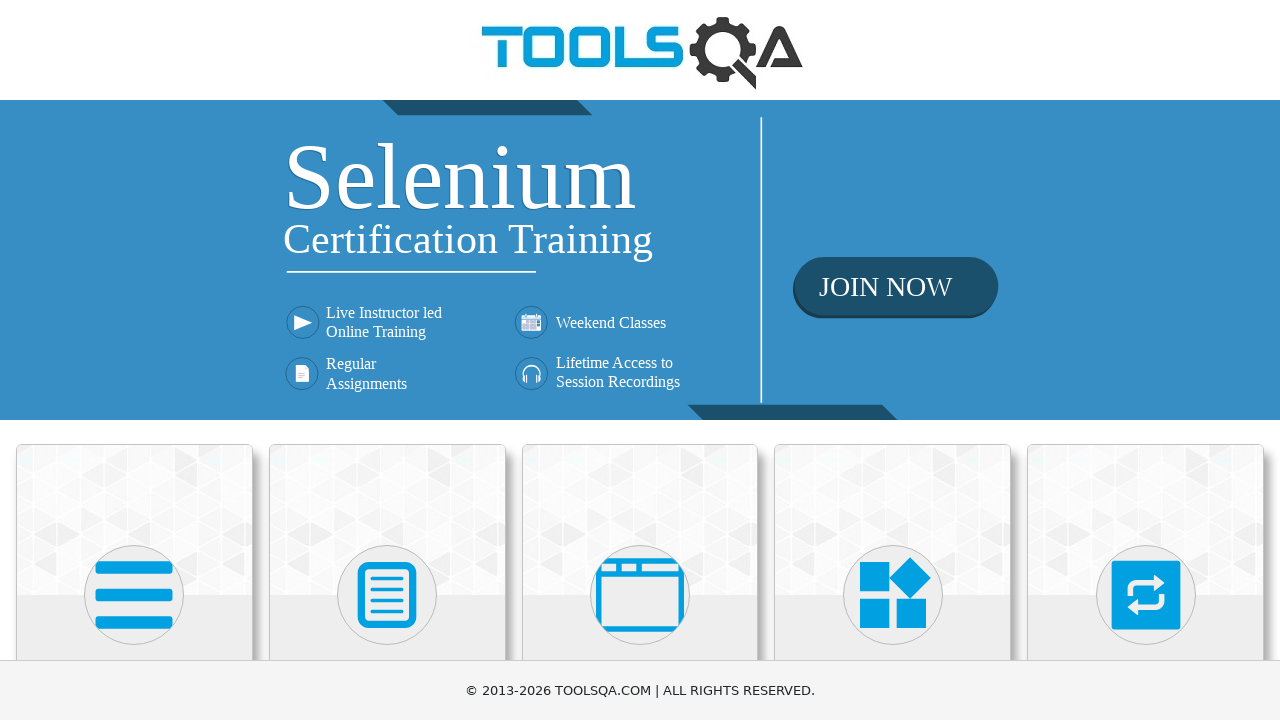

Navigated to https://demoqa.com/
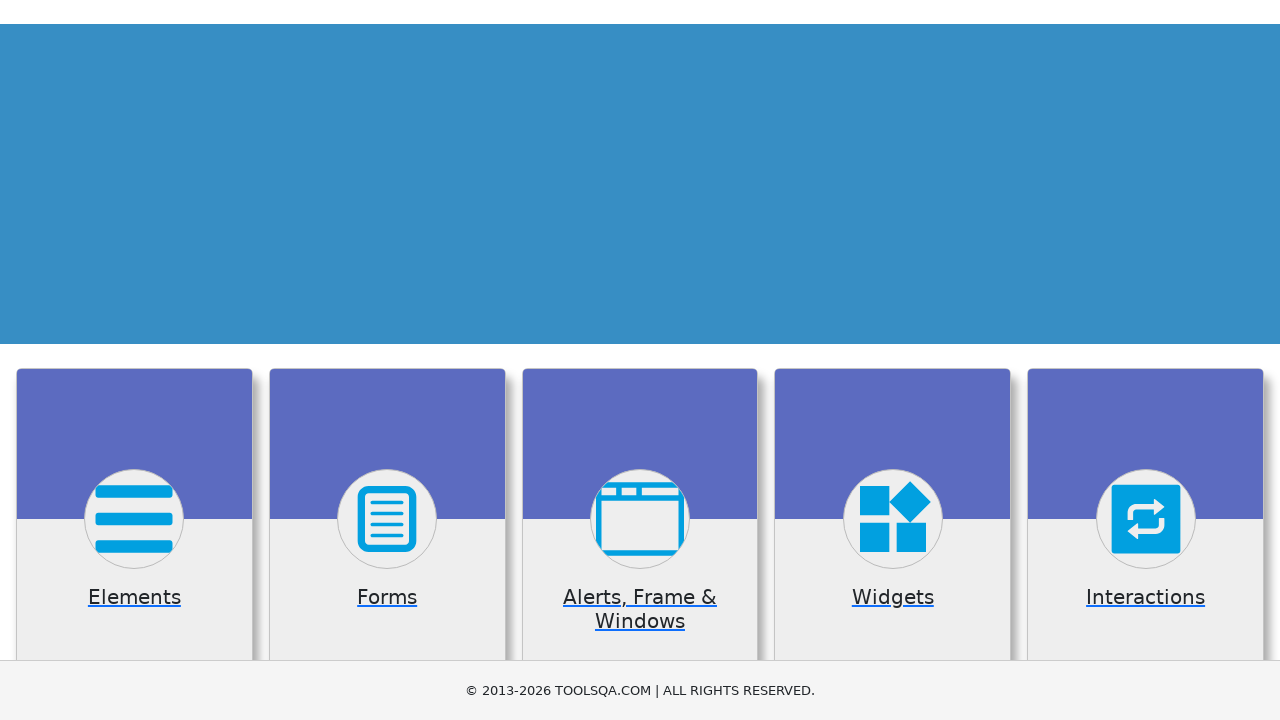

Clicked on Elements card at (134, 520) on (//div[contains(@class,'card-up')])[1]
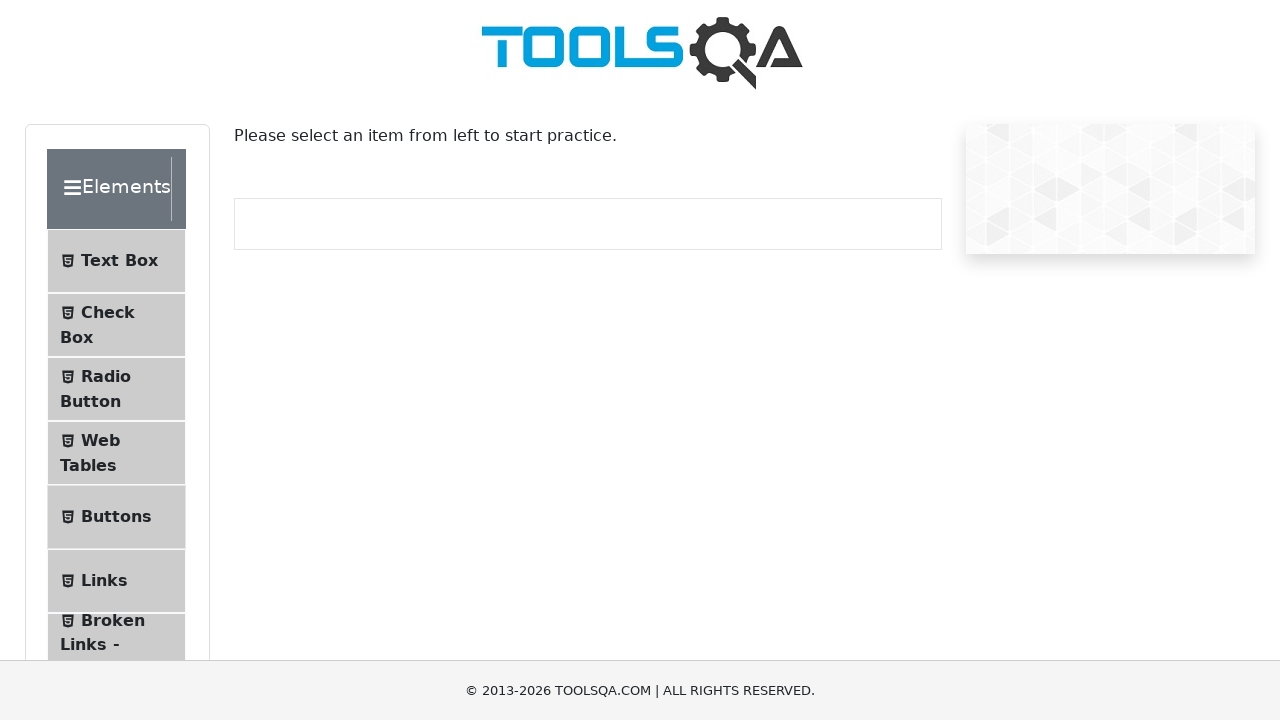

Clicked on Text Box menu item at (116, 261) on xpath=//li[contains(.,'Text Box')]
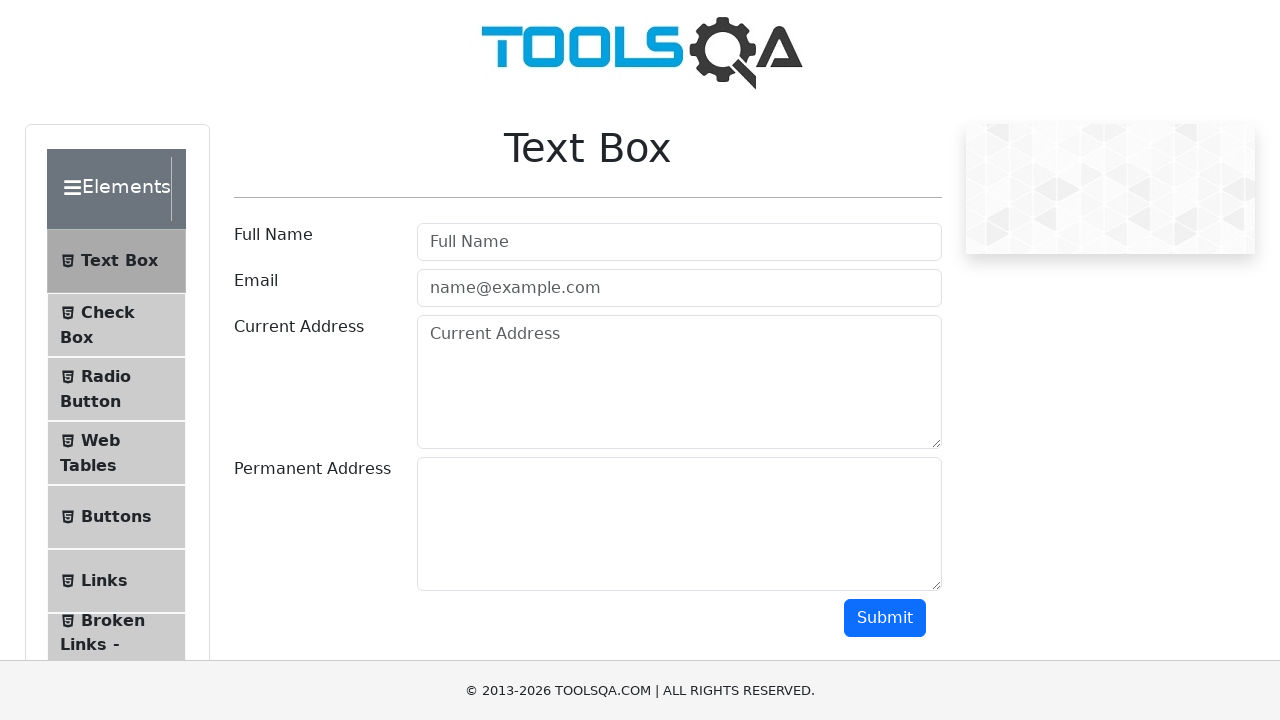

Filled in name field with 'Firdevs Cetinkaya' on #userName
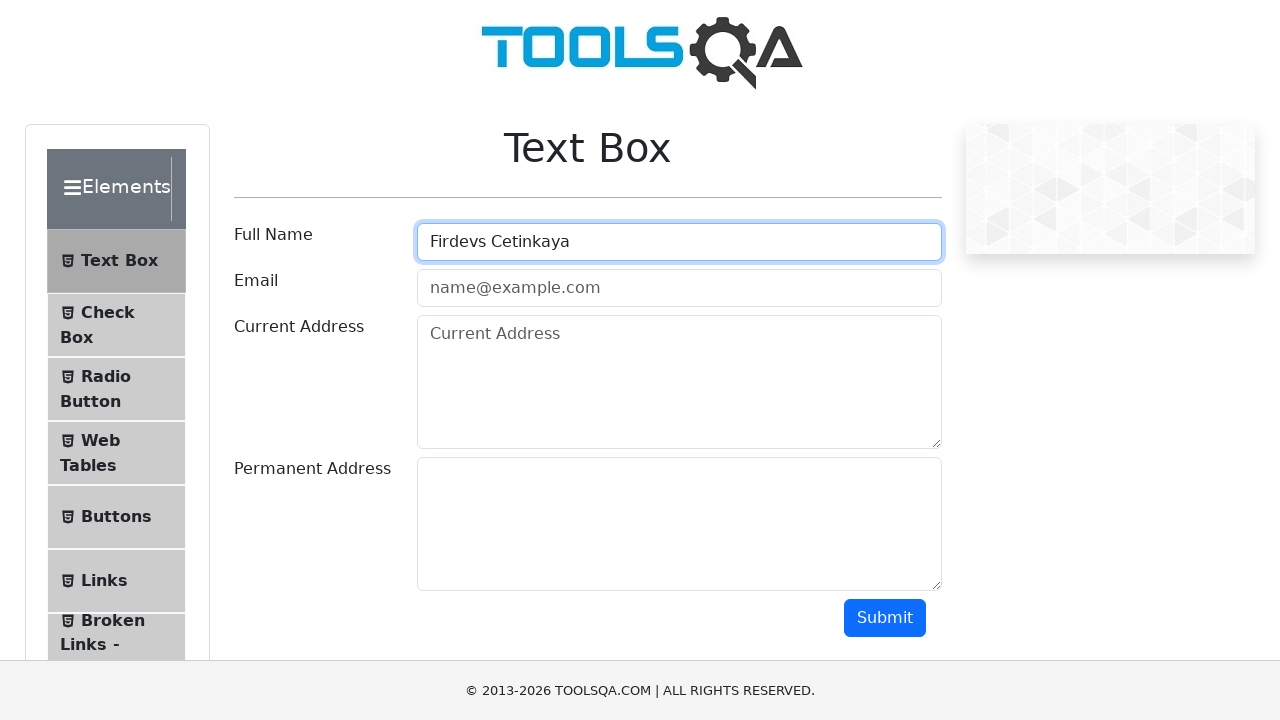

Filled in email field with 'test@gmail.com' on #userEmail
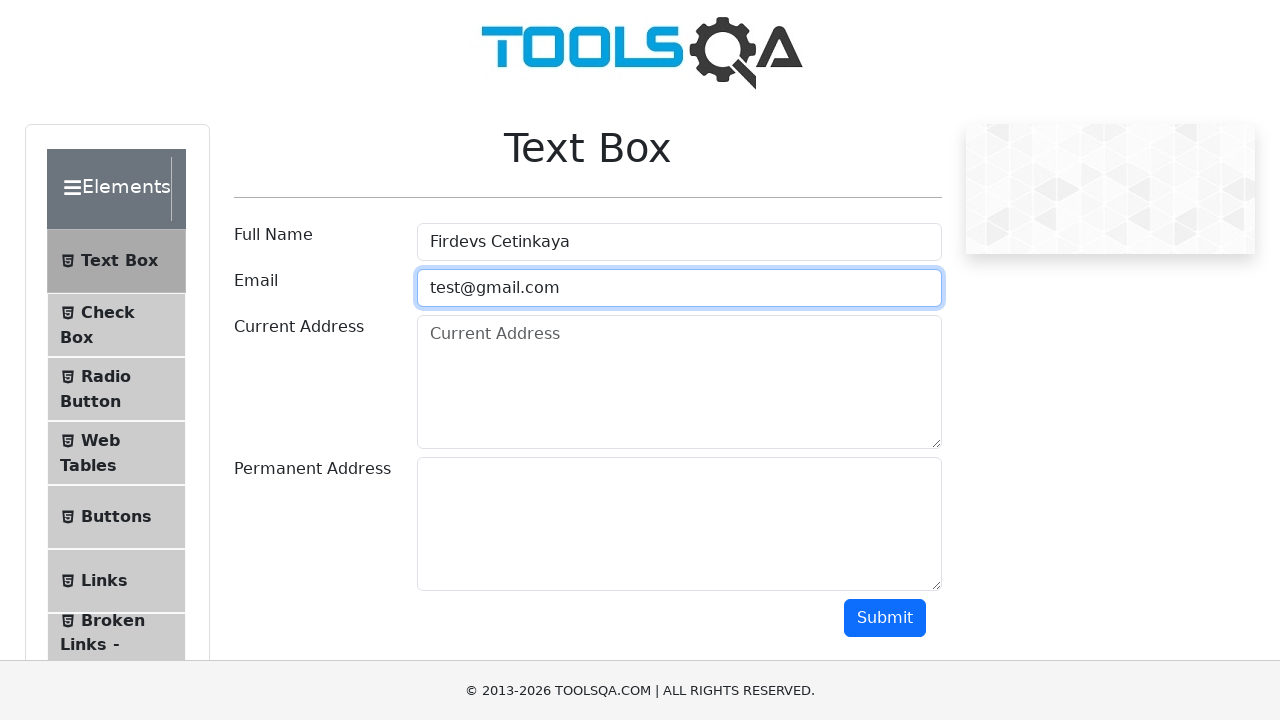

Filled in current address field with 'Dublin' on #currentAddress
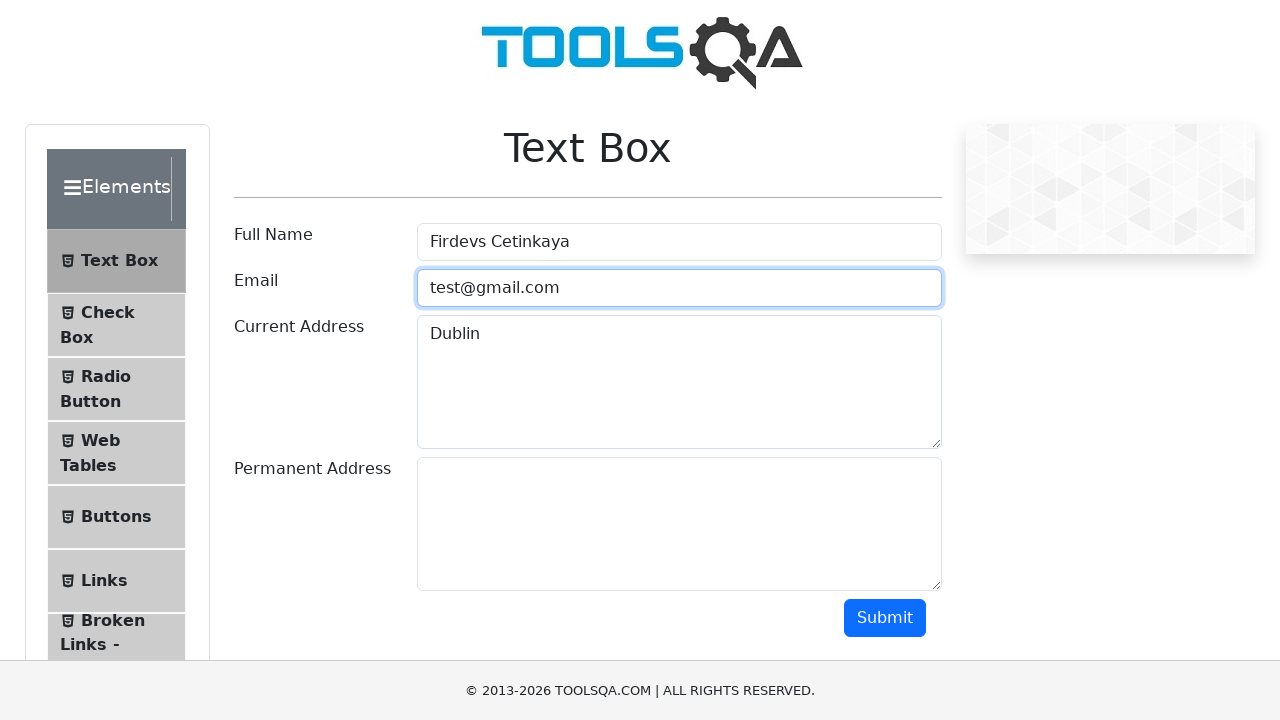

Filled in permanent address field with 'test test 123' on #permanentAddress
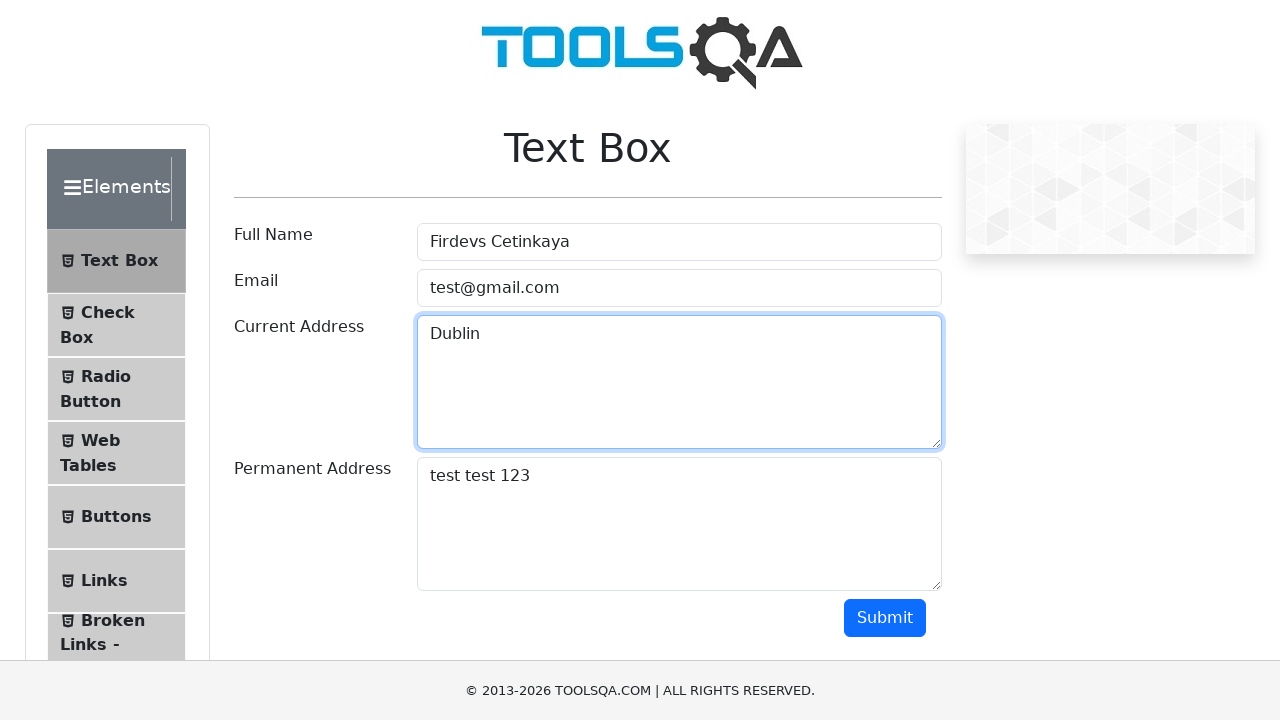

Scrolled down 500 pixels to view submit button
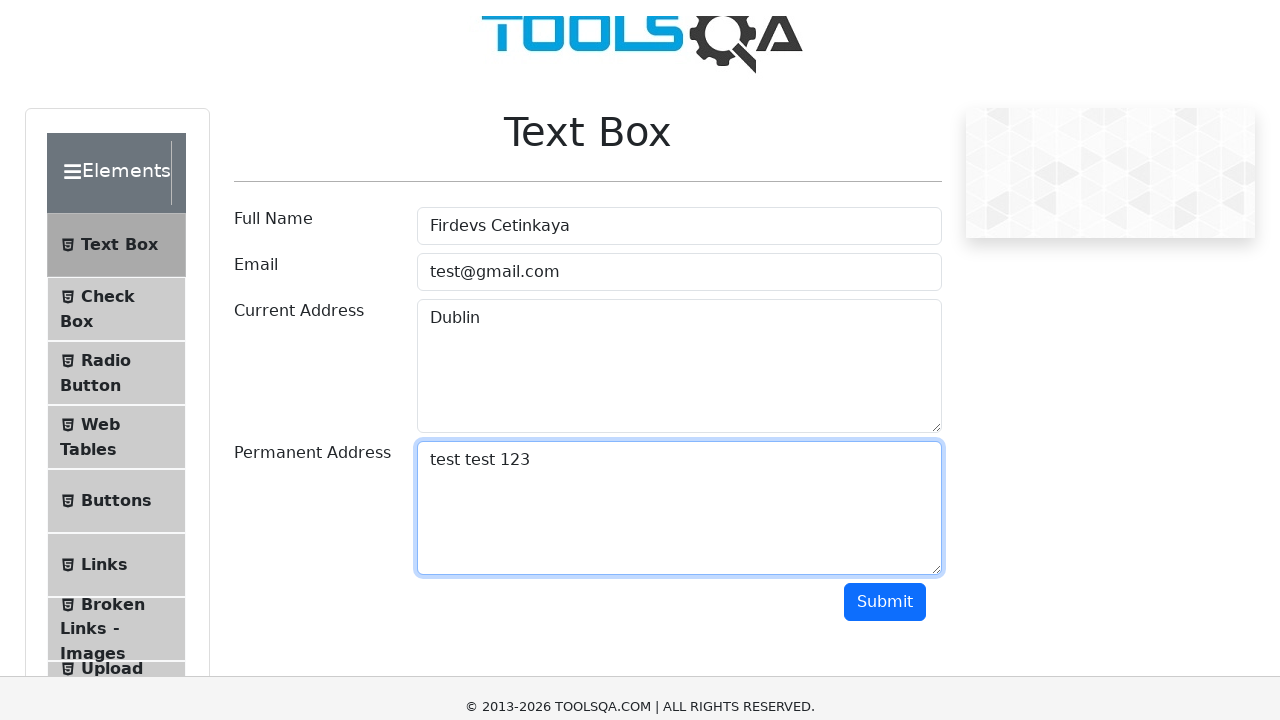

Clicked submit button to submit the form at (885, 118) on #submit
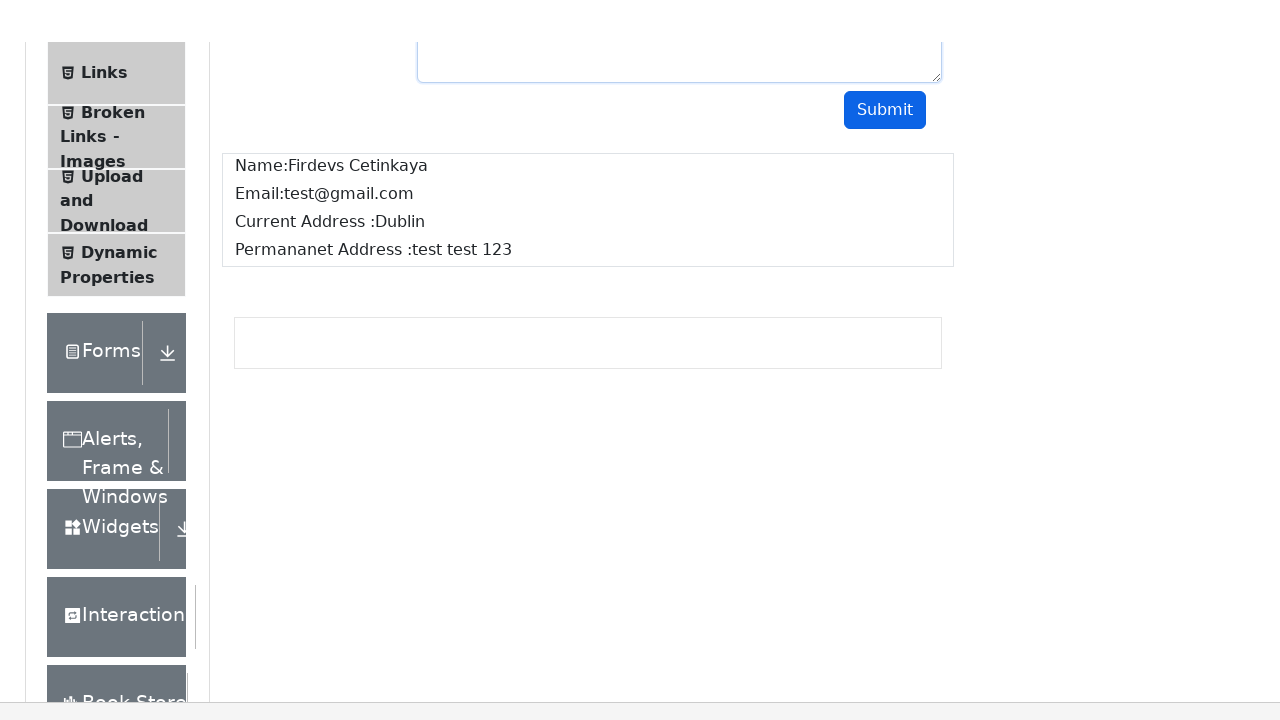

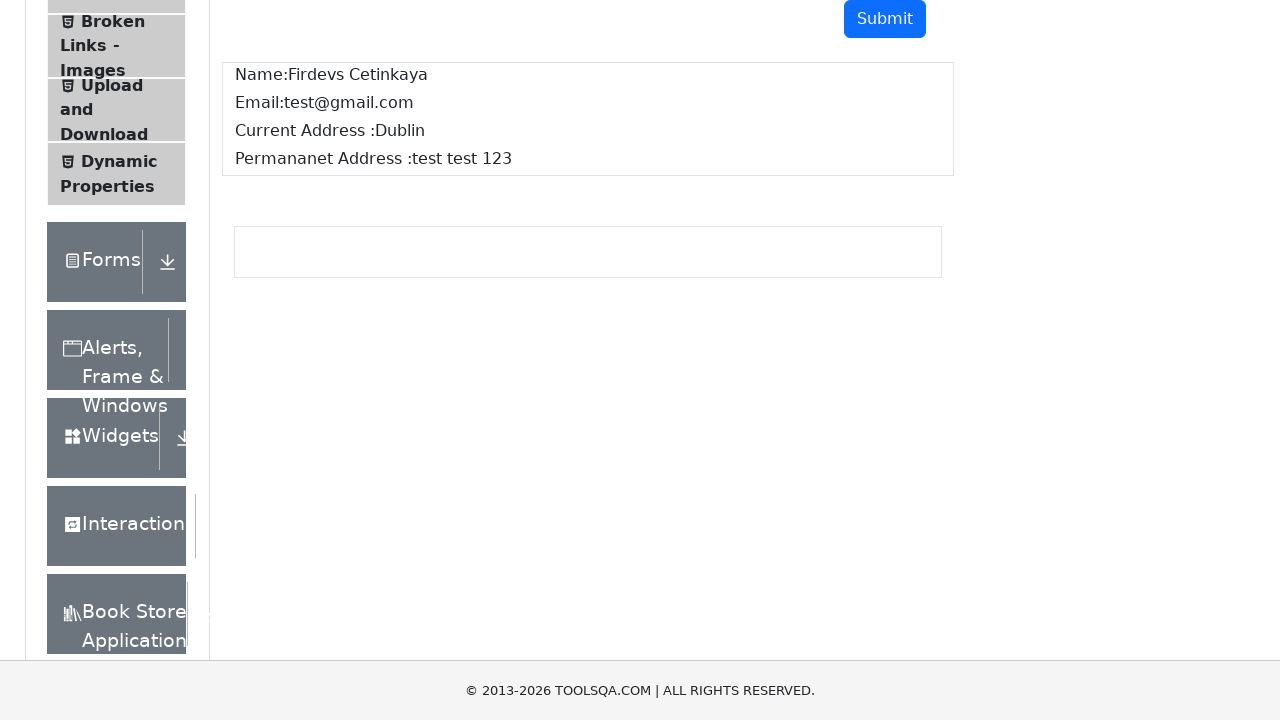